Tests scroll-up functionality by scrolling to the bottom of the page, verifying the subscription section is visible, clicking the scroll-up button, and verifying the page scrolls back to the top with the header text visible.

Starting URL: http://automationexercise.com

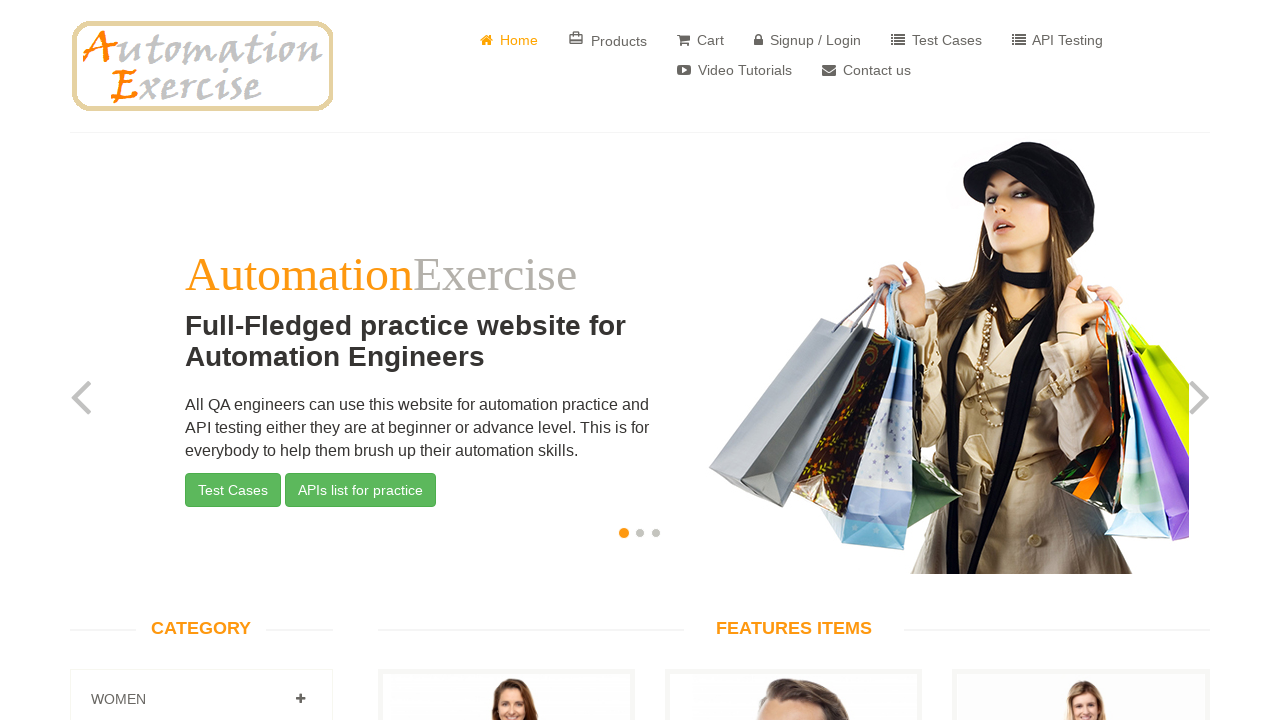

Home button is visible
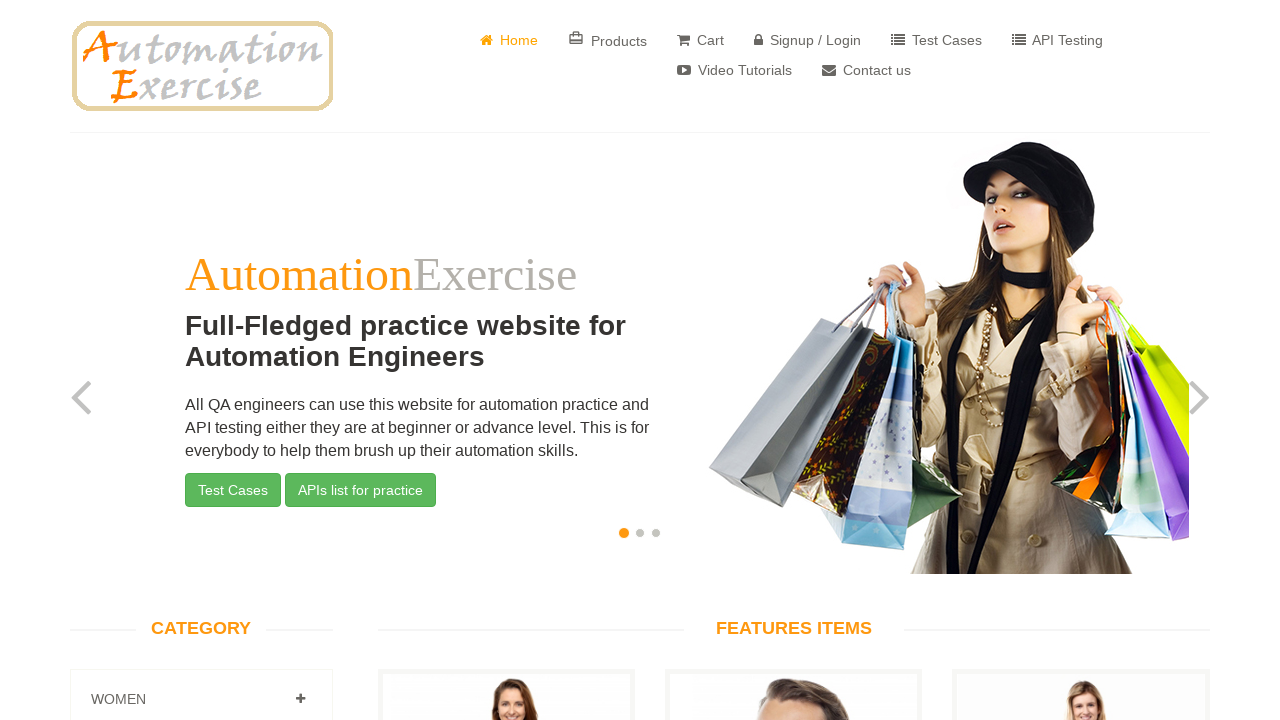

Pressed End key to scroll to bottom of page
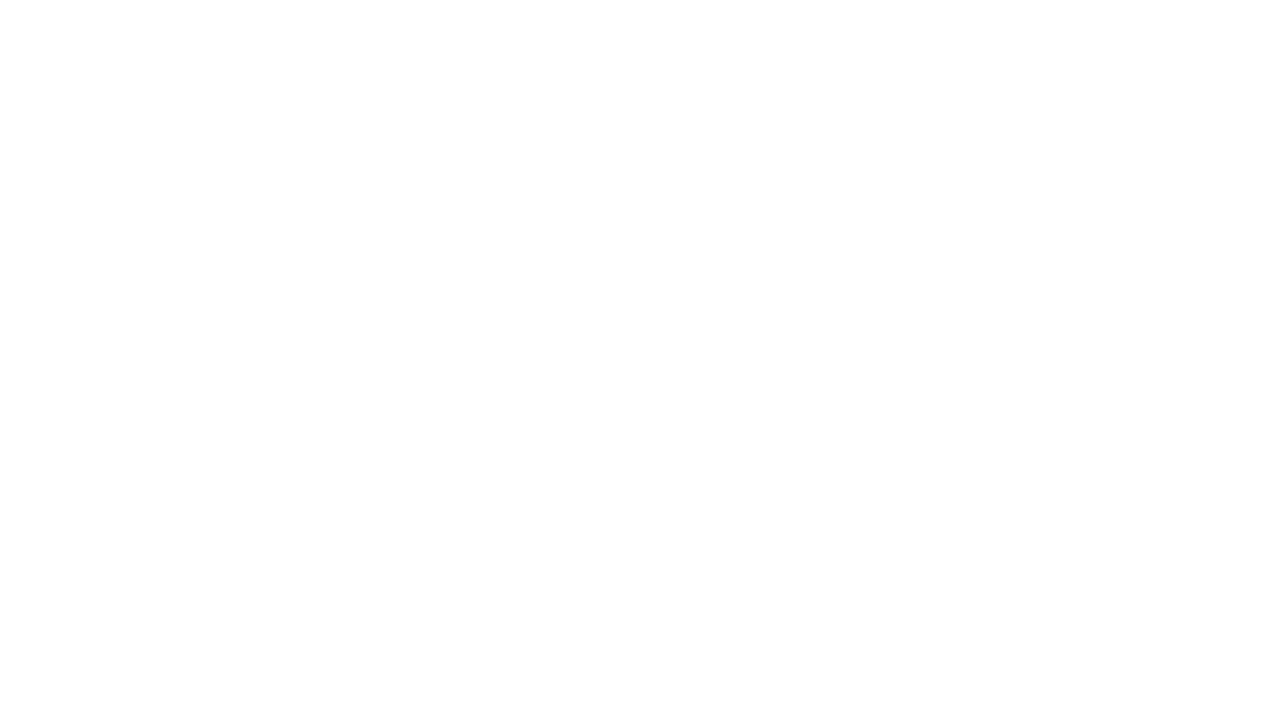

Waited 1 second for scroll animation to complete
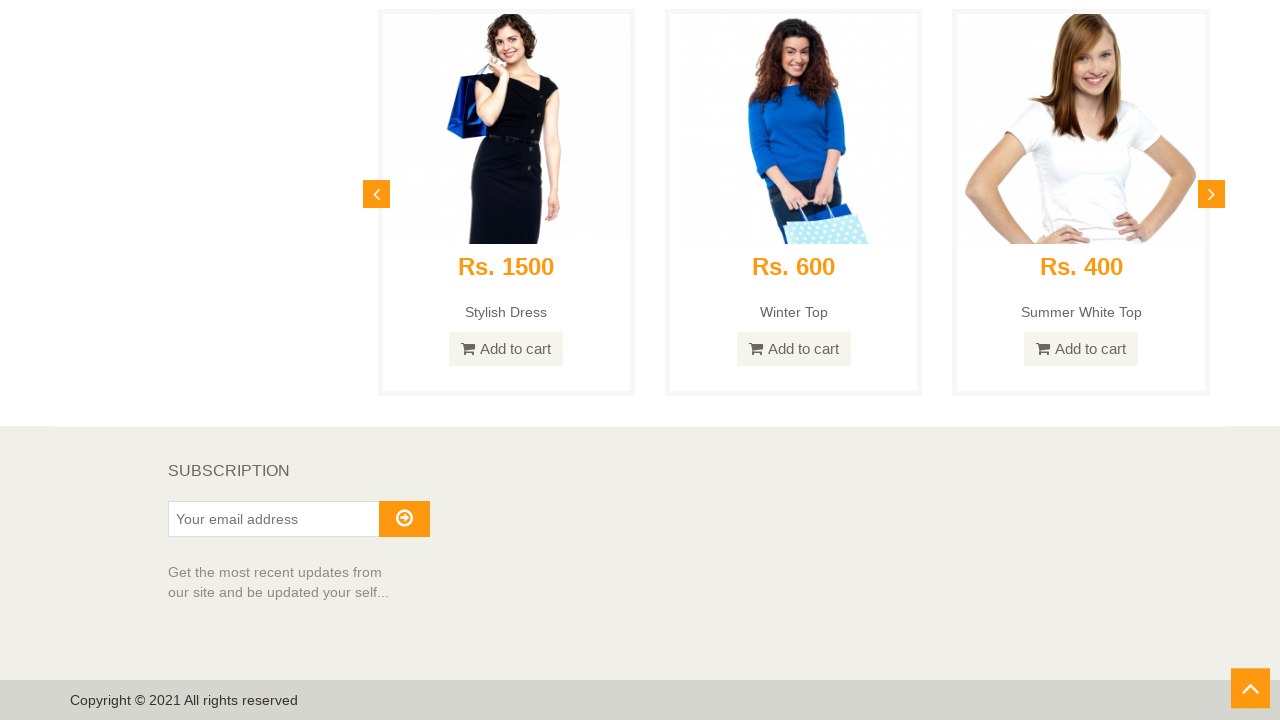

Reloaded the page
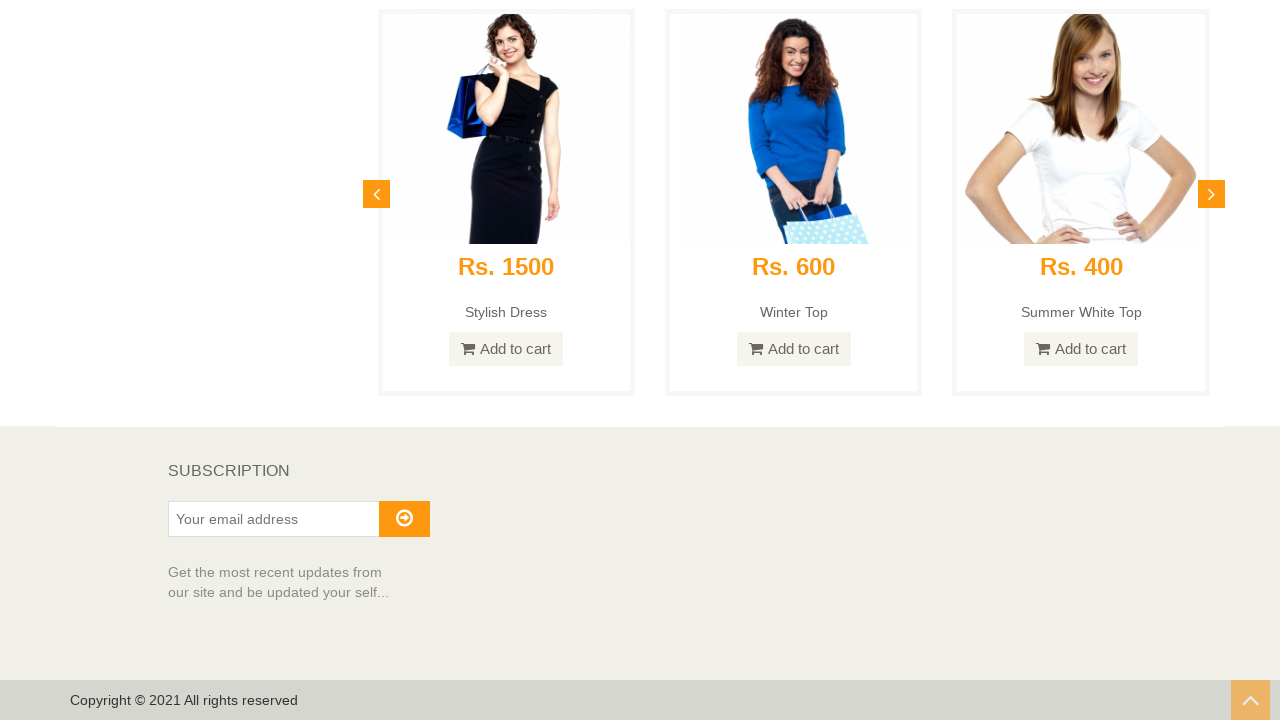

Subscription element is visible at the bottom of page
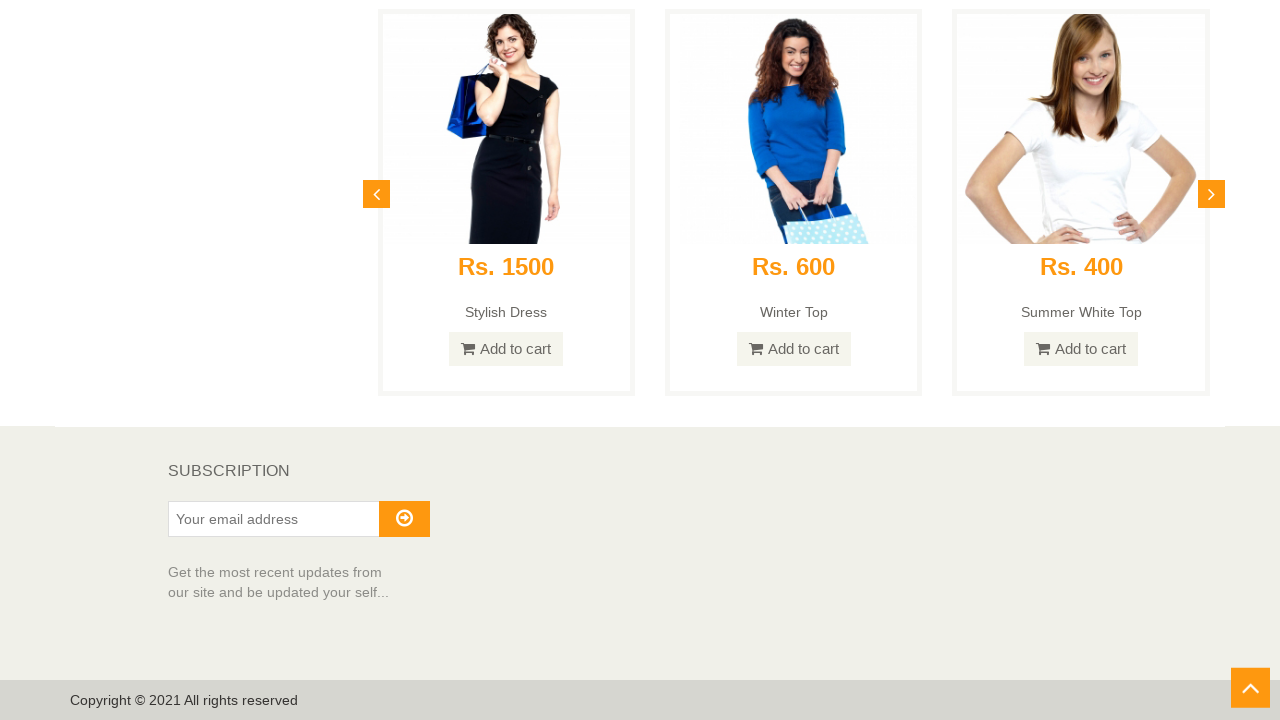

Retrieved subscription element text content: 'Subscription'
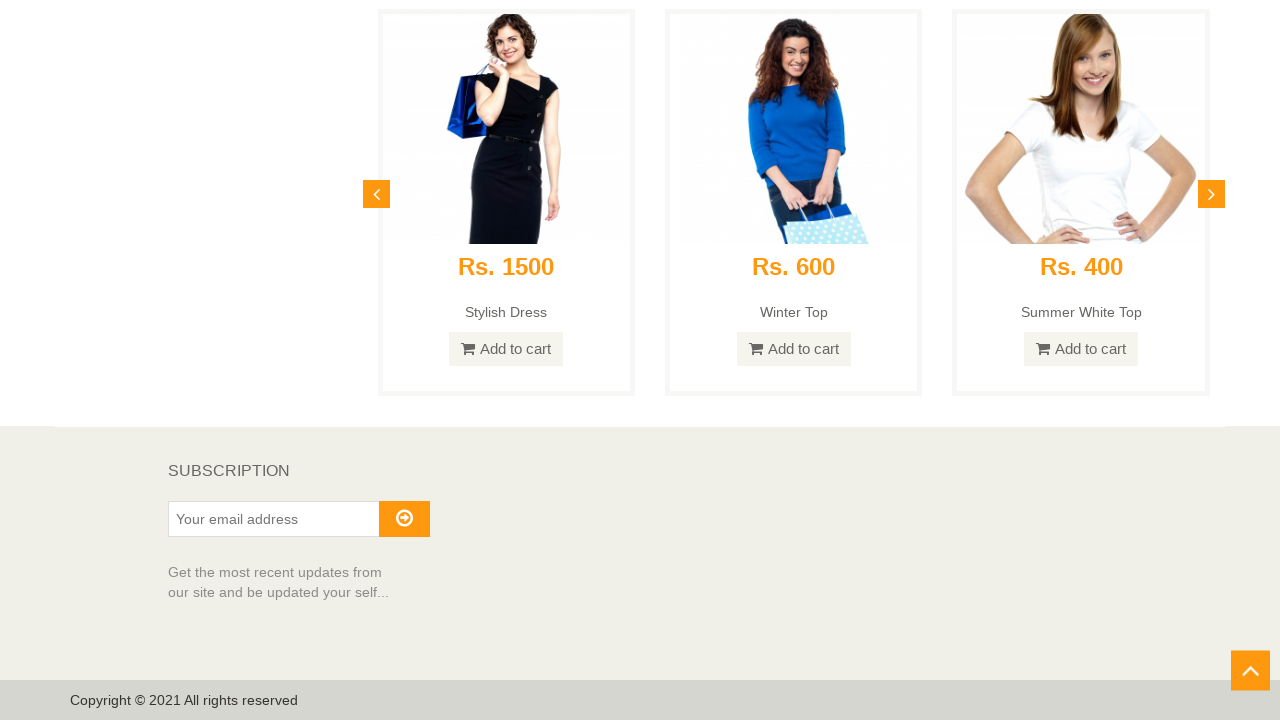

Verified subscription text equals 'SUBSCRIPTION'
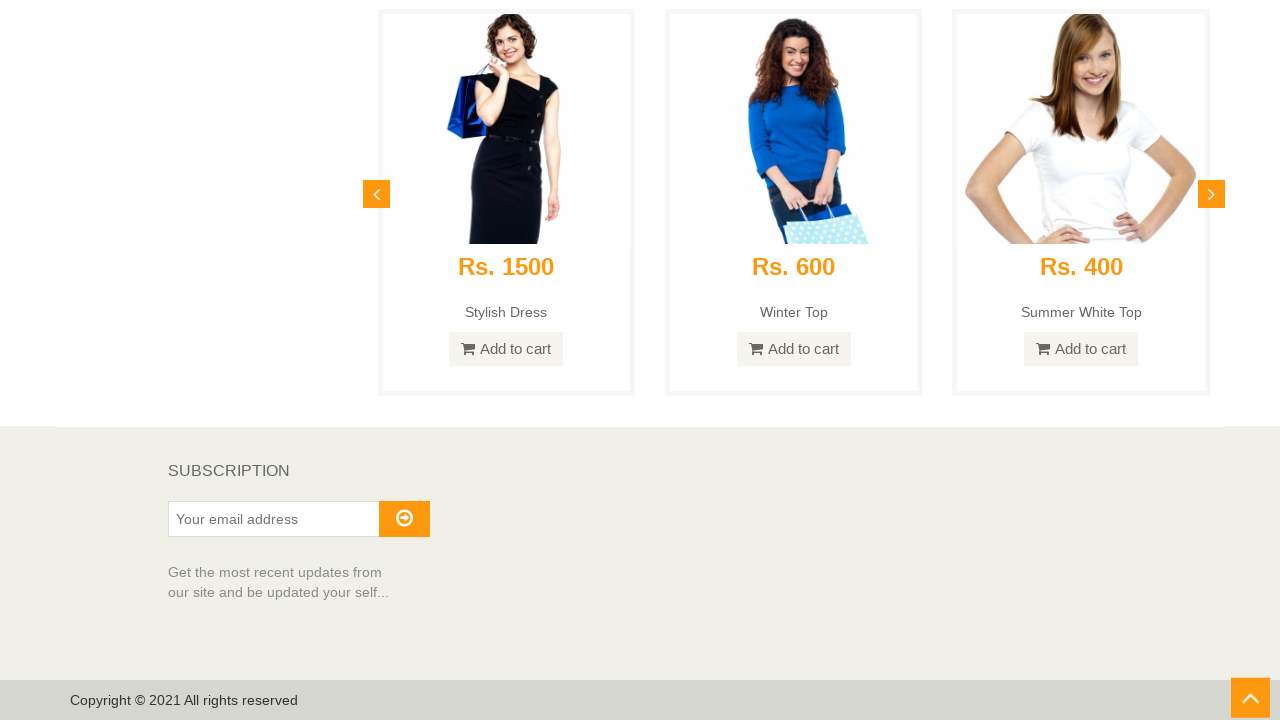

Clicked the scroll-up button at (1250, 700) on #scrollUp
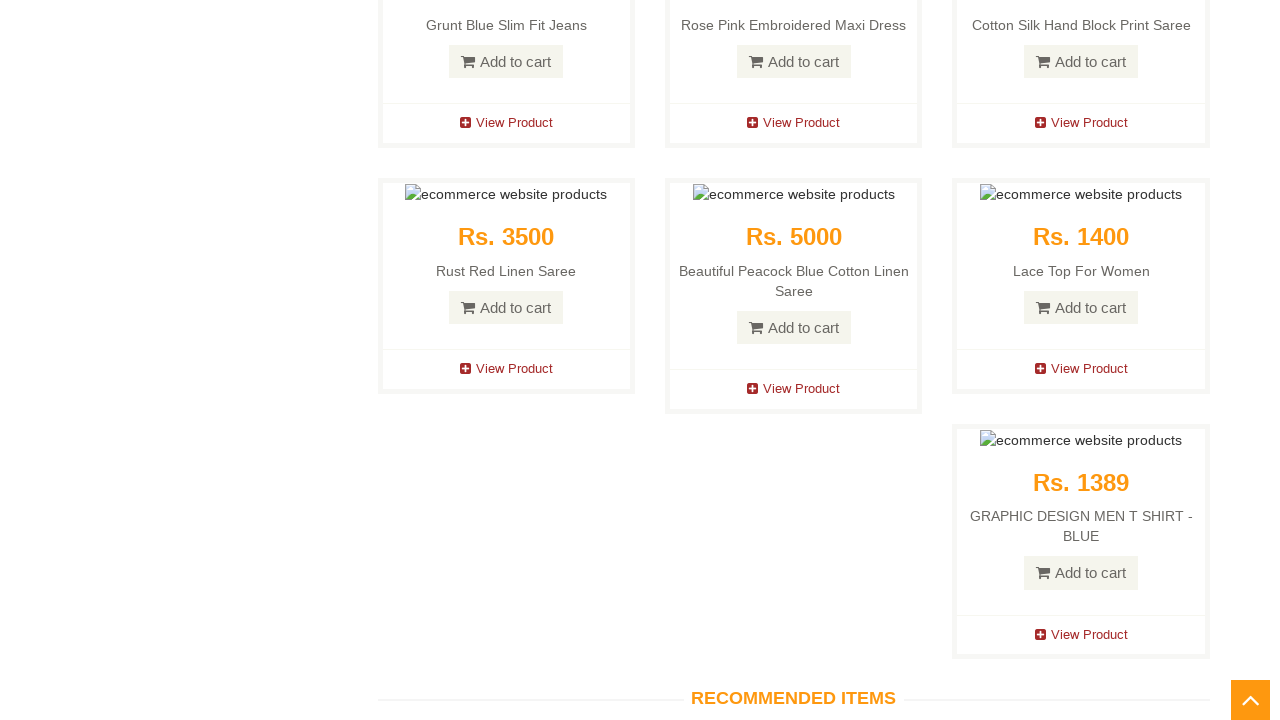

Waited 1 second for scroll-up animation to complete
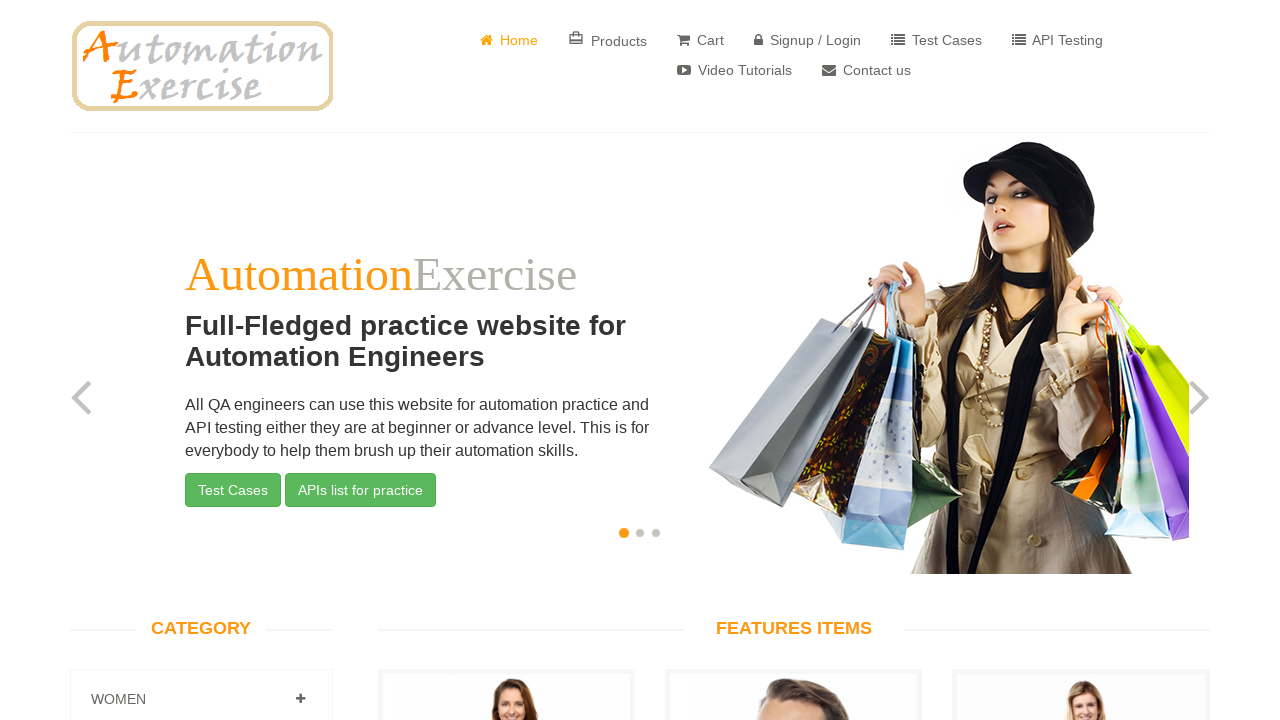

Executed JavaScript to scroll to top of page
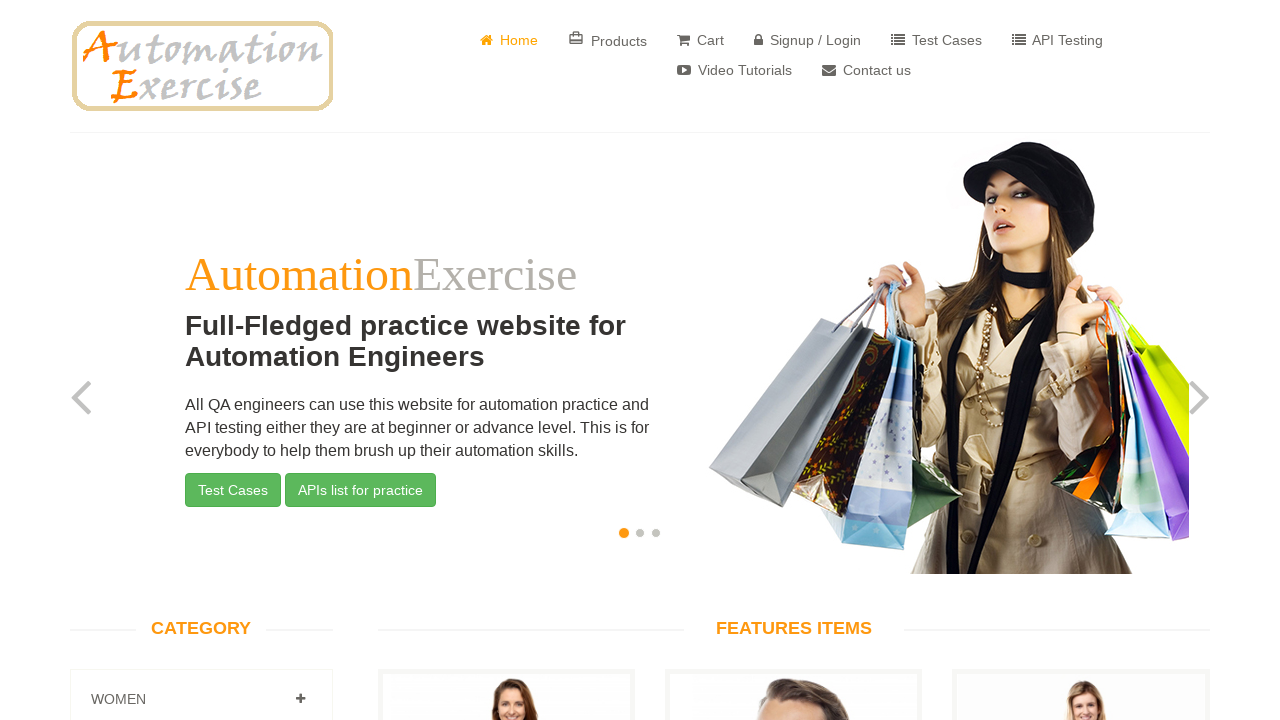

Waited 1 second for final scroll animation
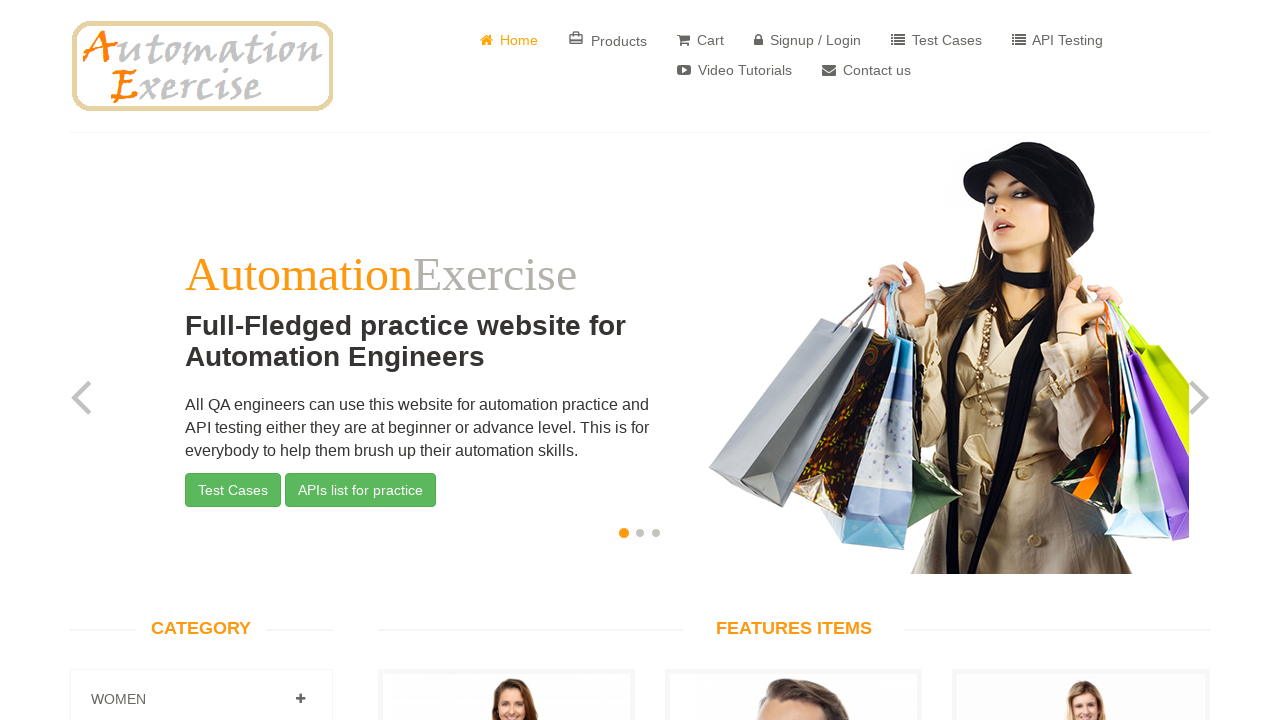

Header text 'Full-Fledged practice website for Automation Engineers' is visible
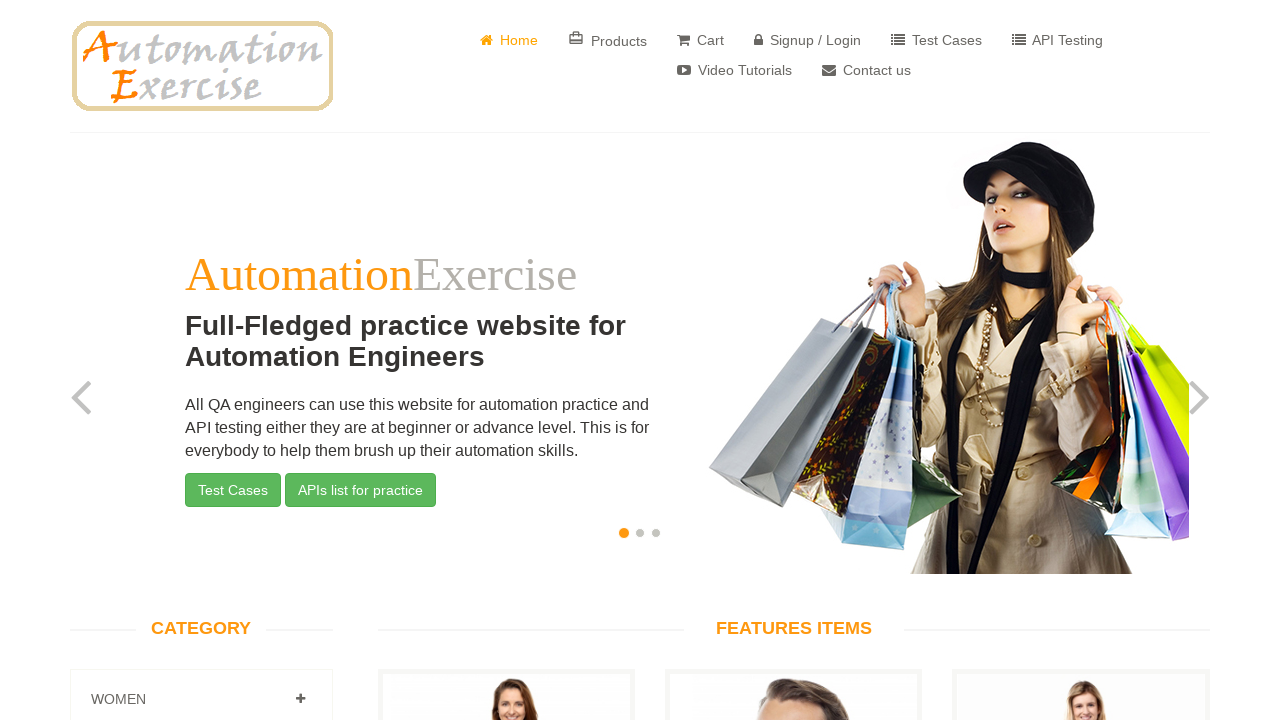

Verified header text is visible - scroll-up functionality test passed
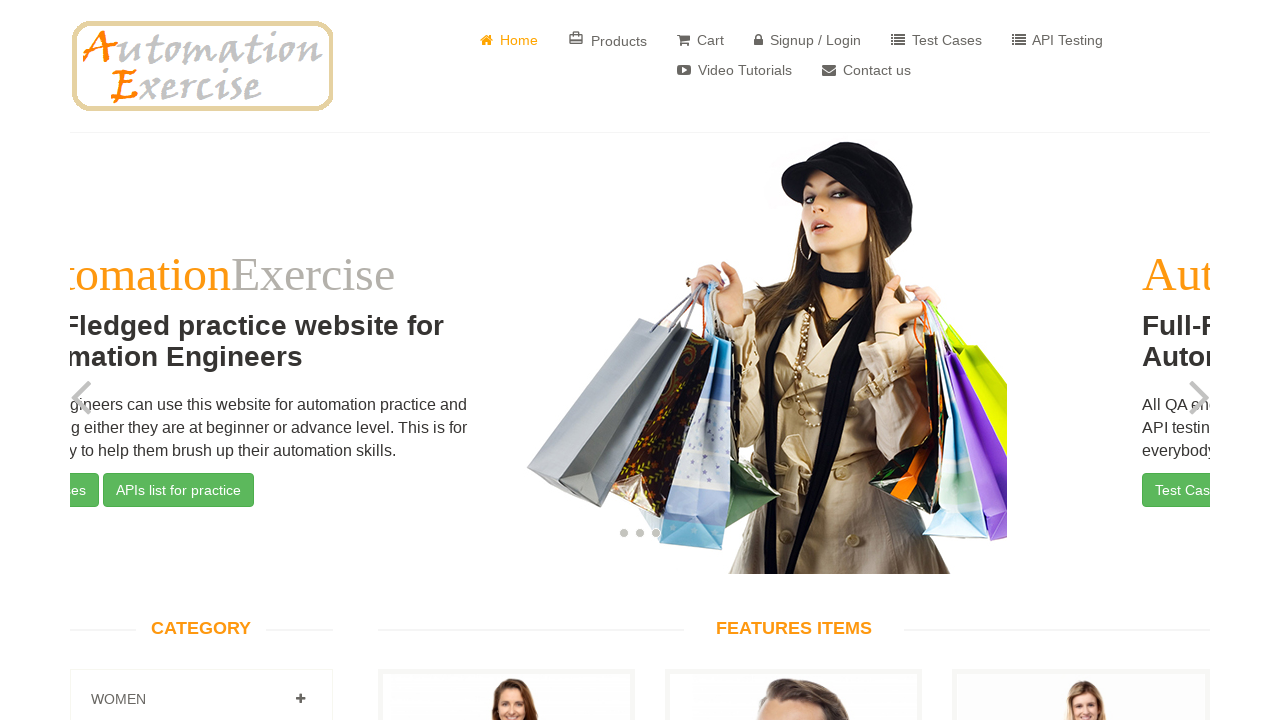

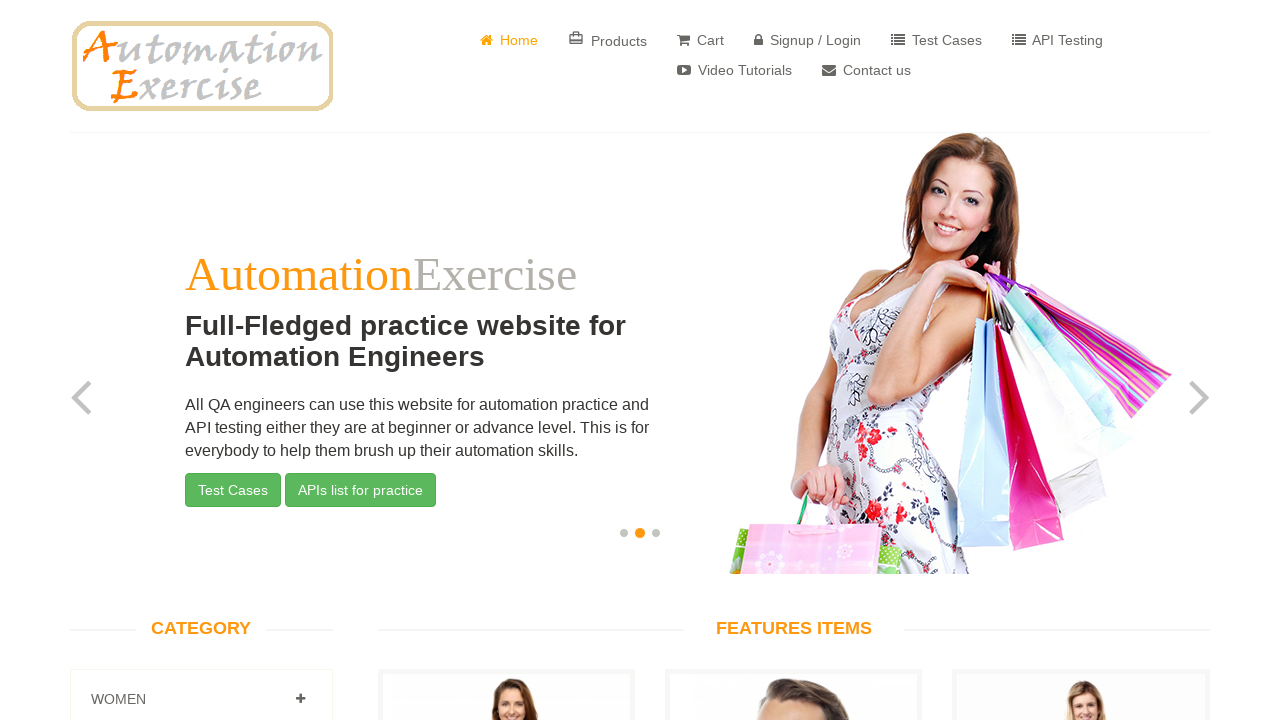